Tests the Python.org search functionality by entering "pycon" as a search query and verifying results are returned

Starting URL: http://www.python.org

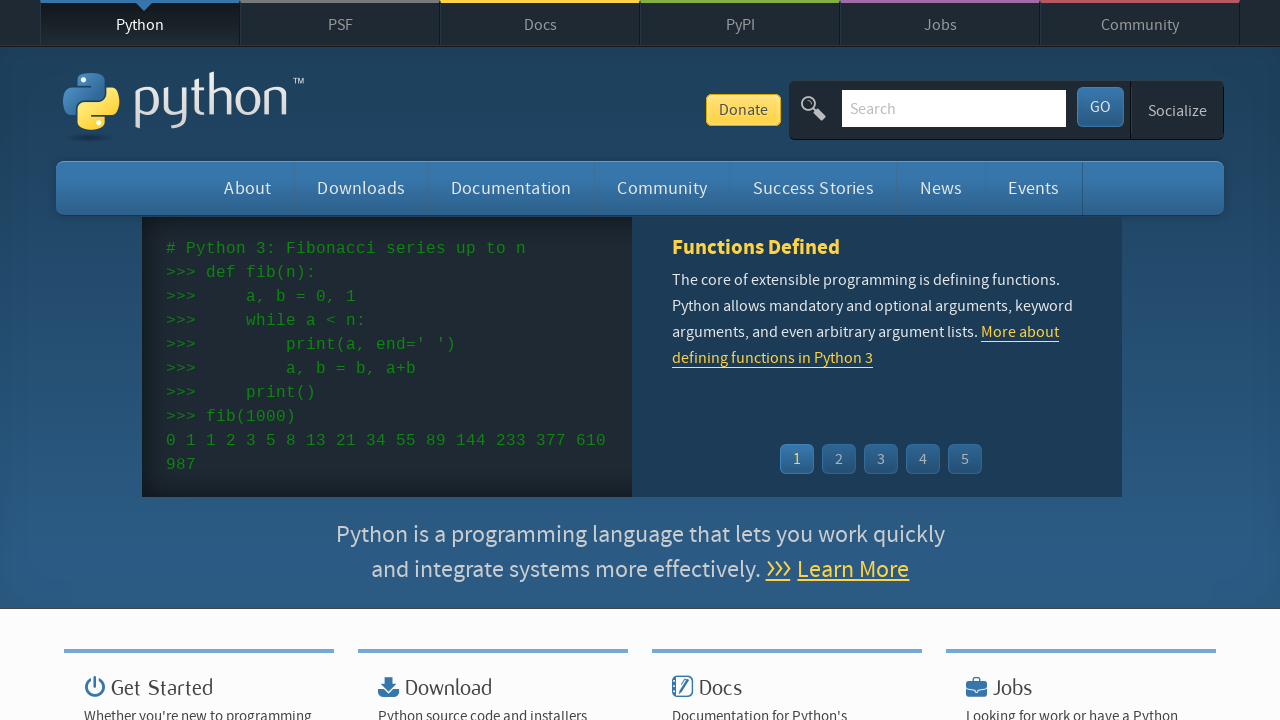

Verified page title contains 'Python'
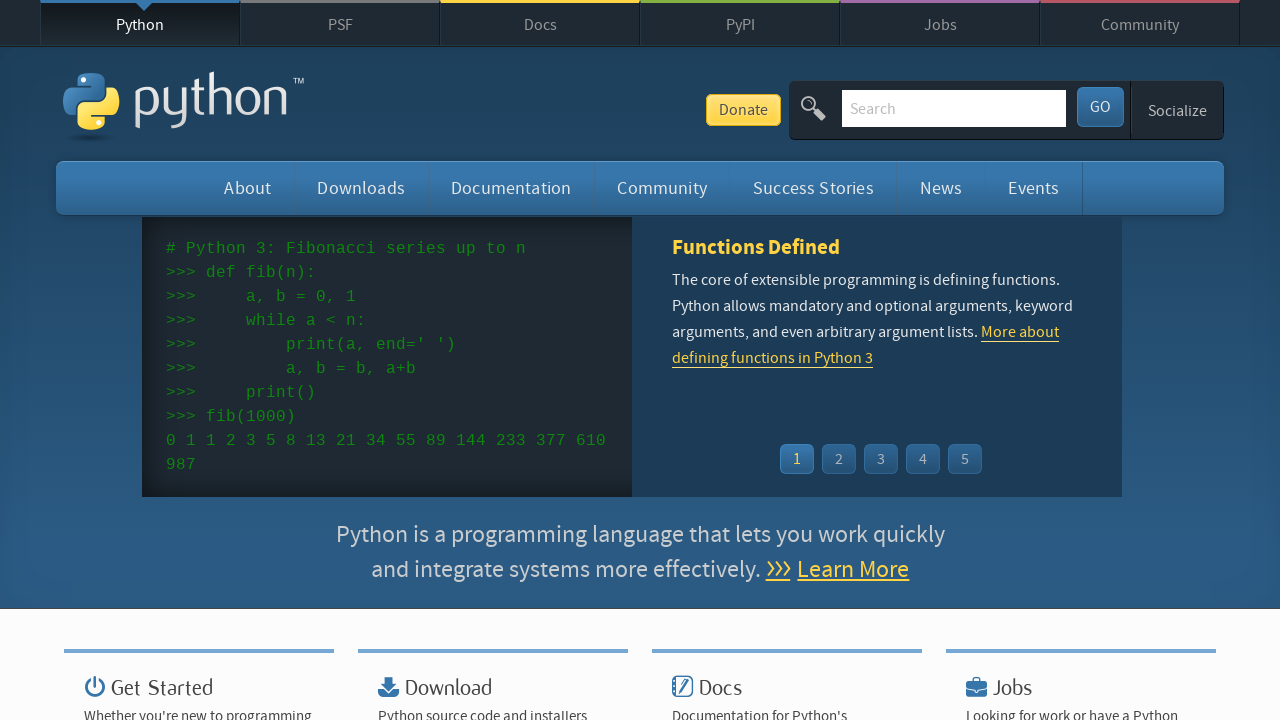

Filled search box with 'pycon' on input[name='q']
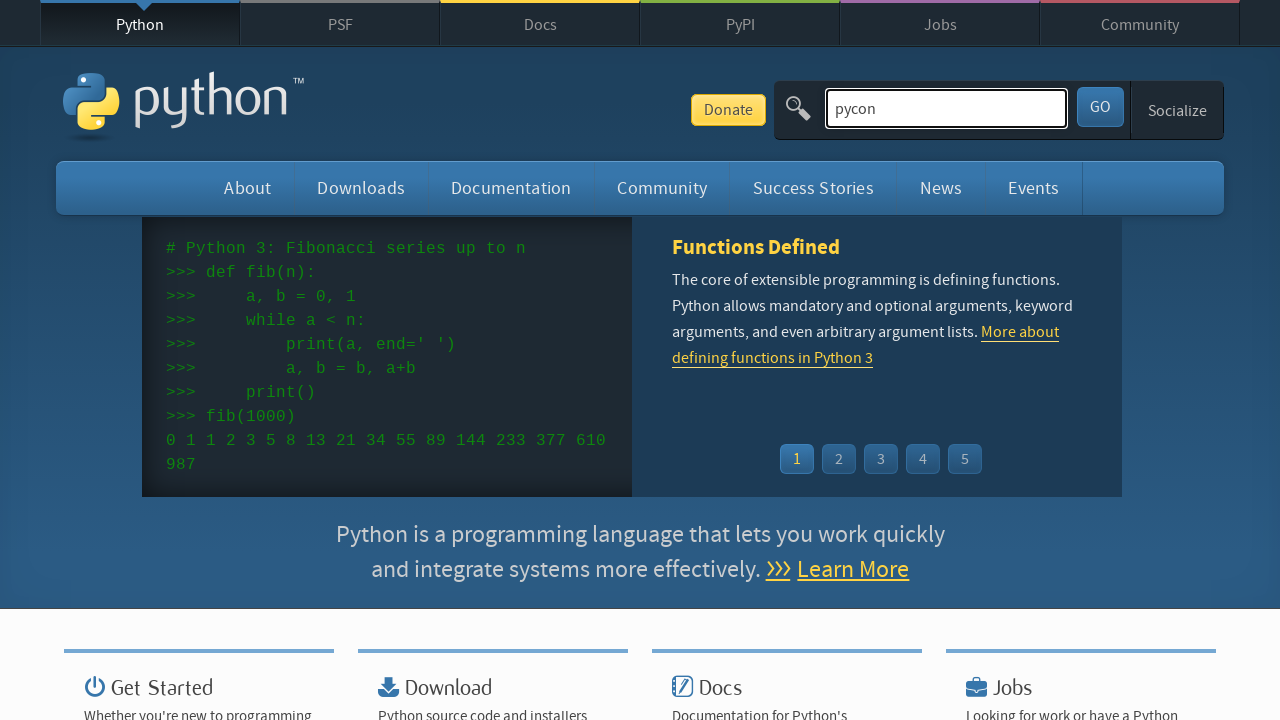

Pressed Enter to submit search query on input[name='q']
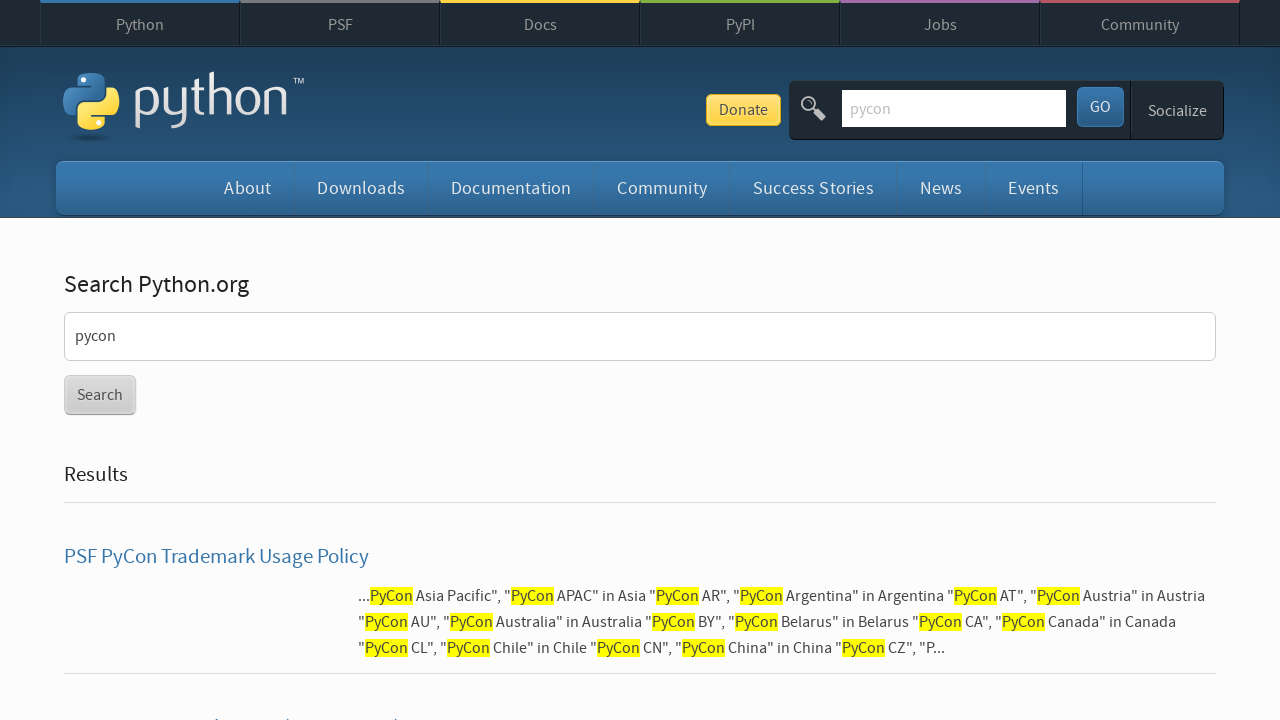

Waited for network to be idle
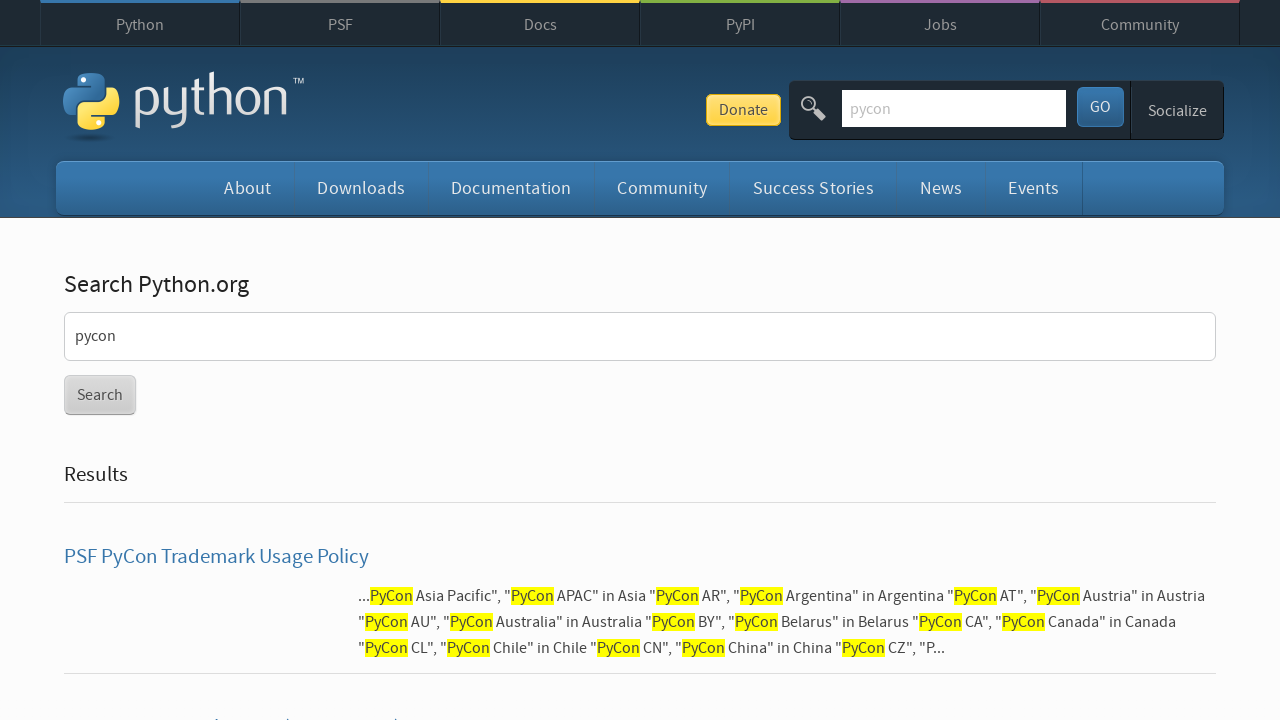

Verified search results were returned (no 'No results found' message)
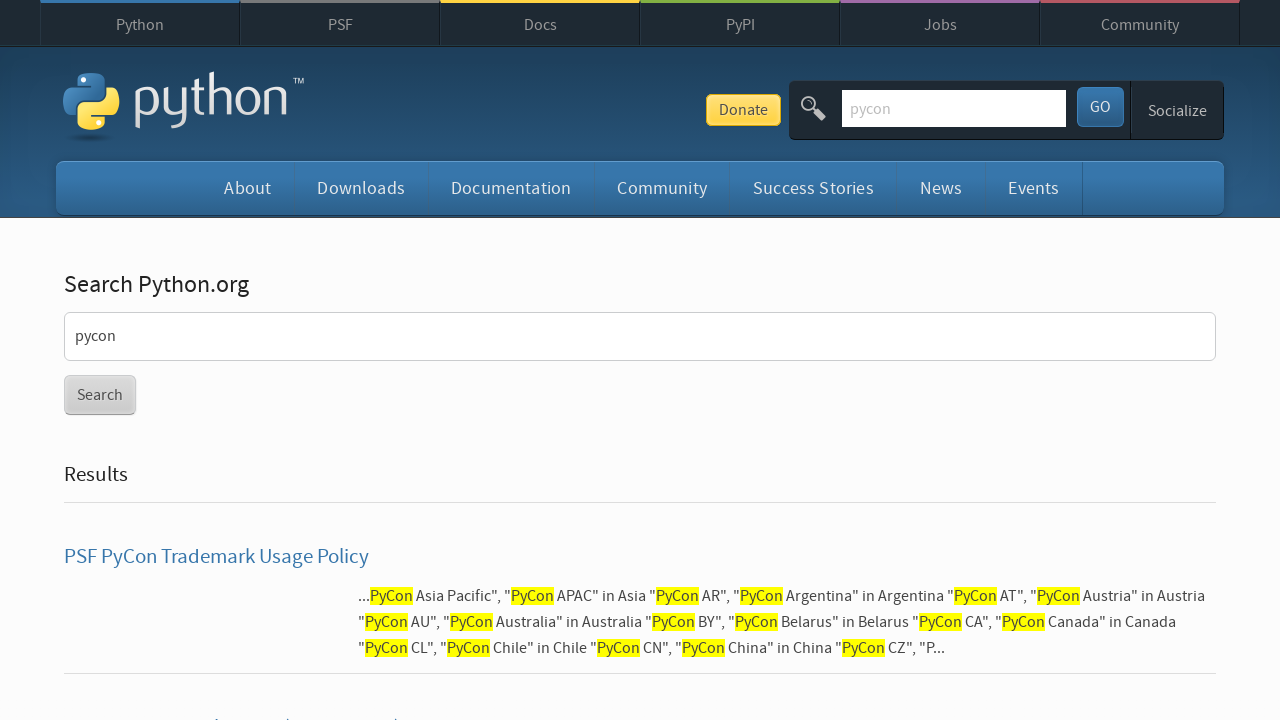

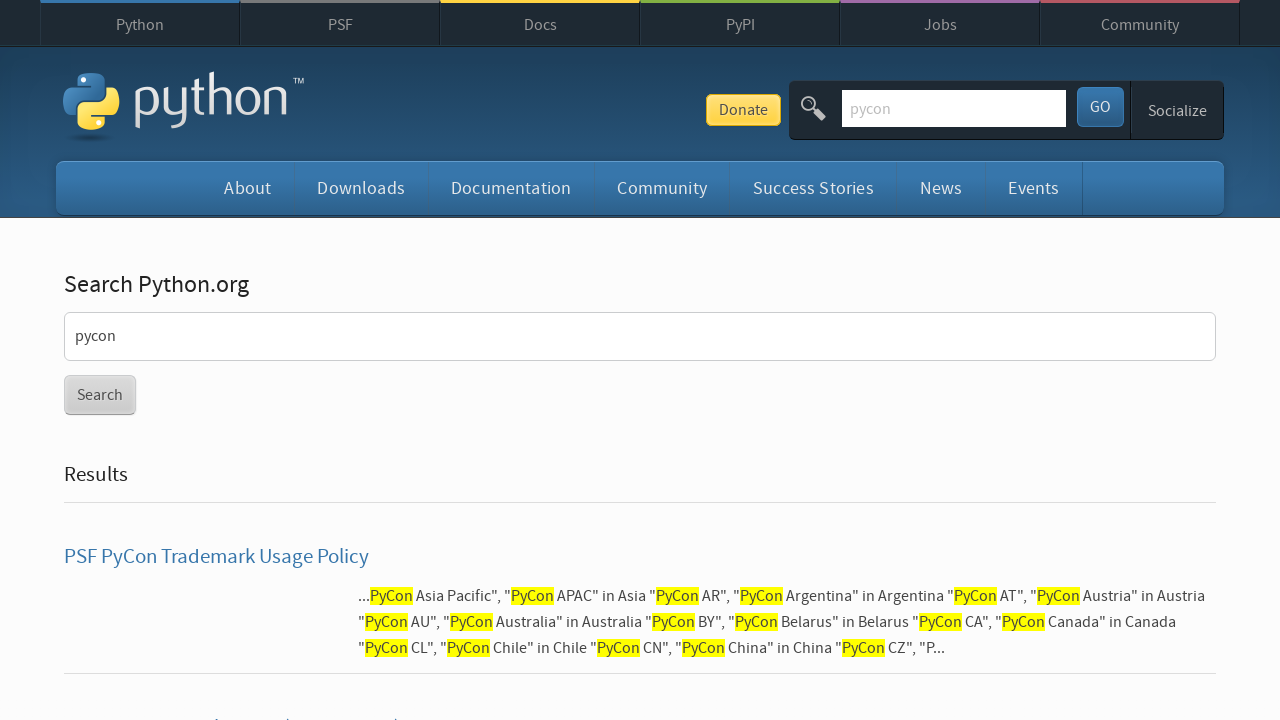